Tests the search functionality on python.org by entering "pycon" in the search box and submitting the search form using the Enter key.

Starting URL: https://www.python.org

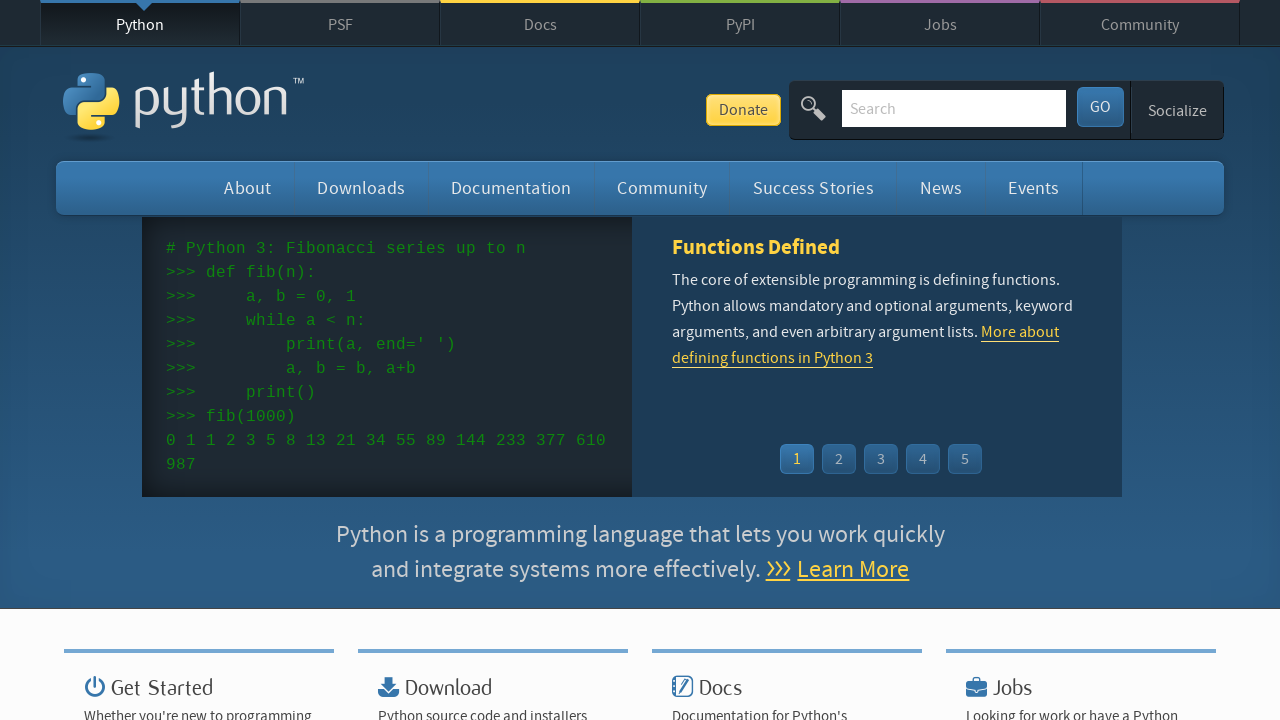

Filled search box with 'pycon' on input[name='q']
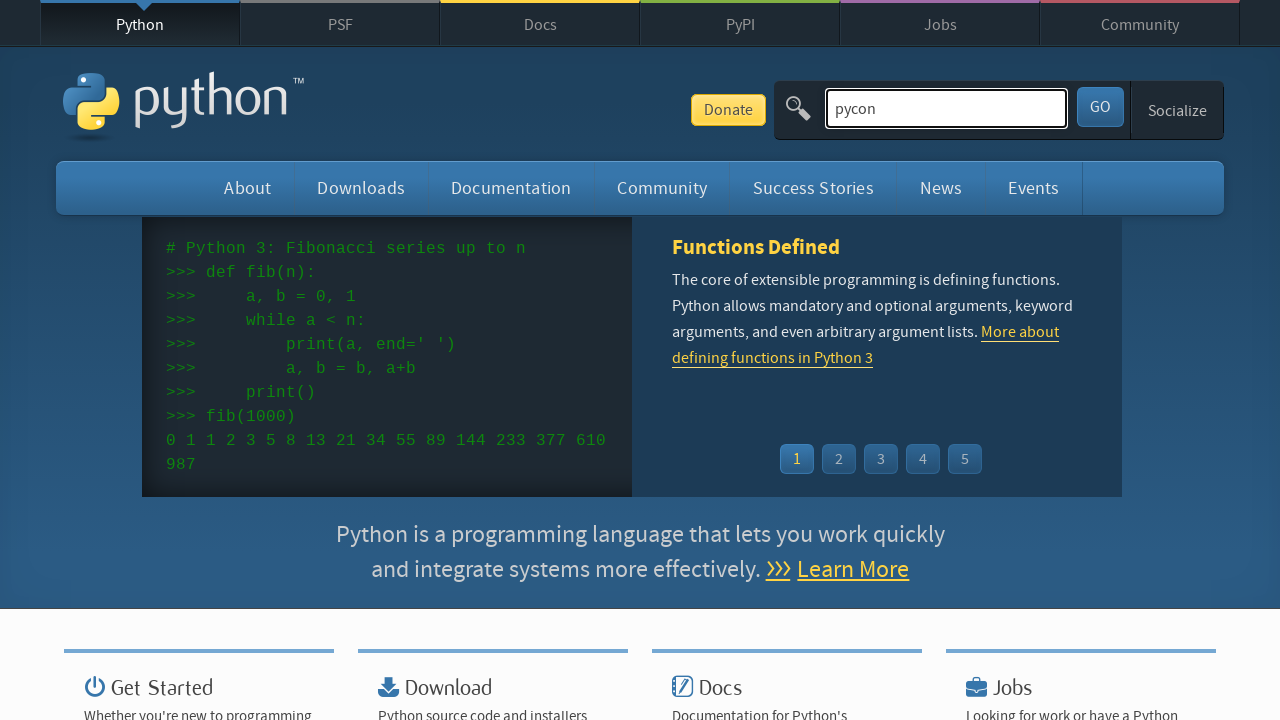

Pressed Enter to submit search form on input[name='q']
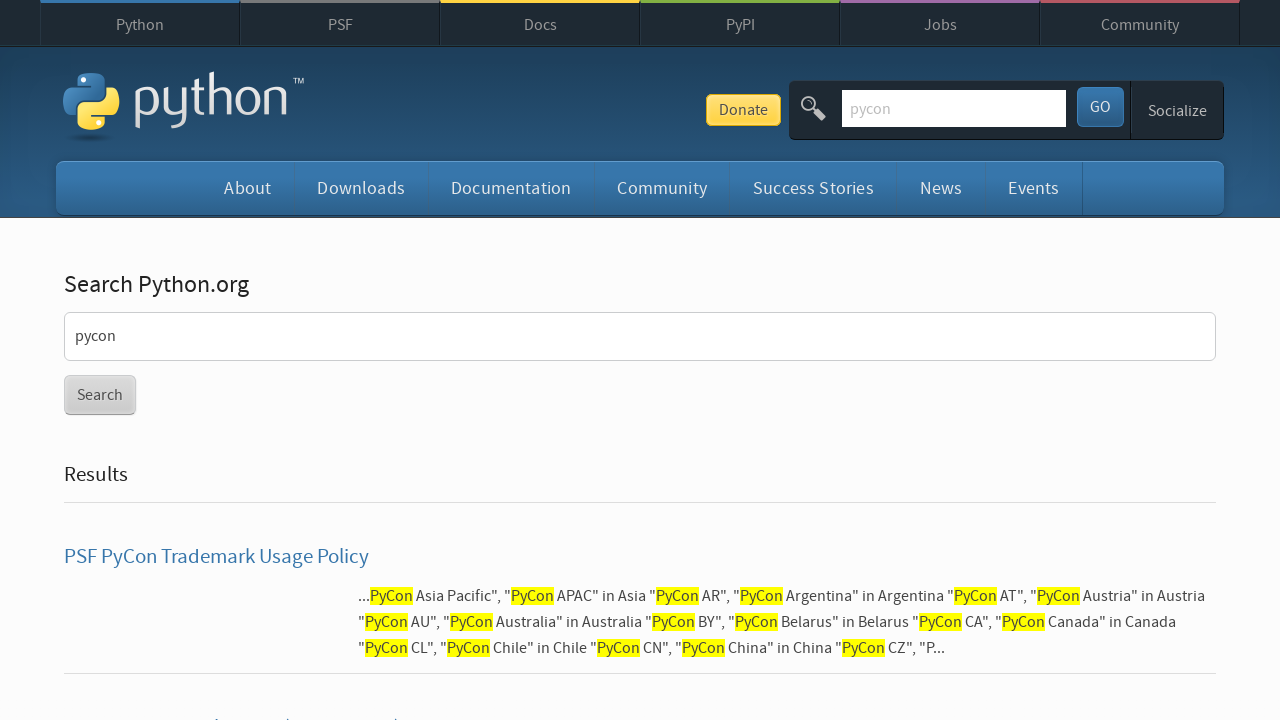

Search results page loaded
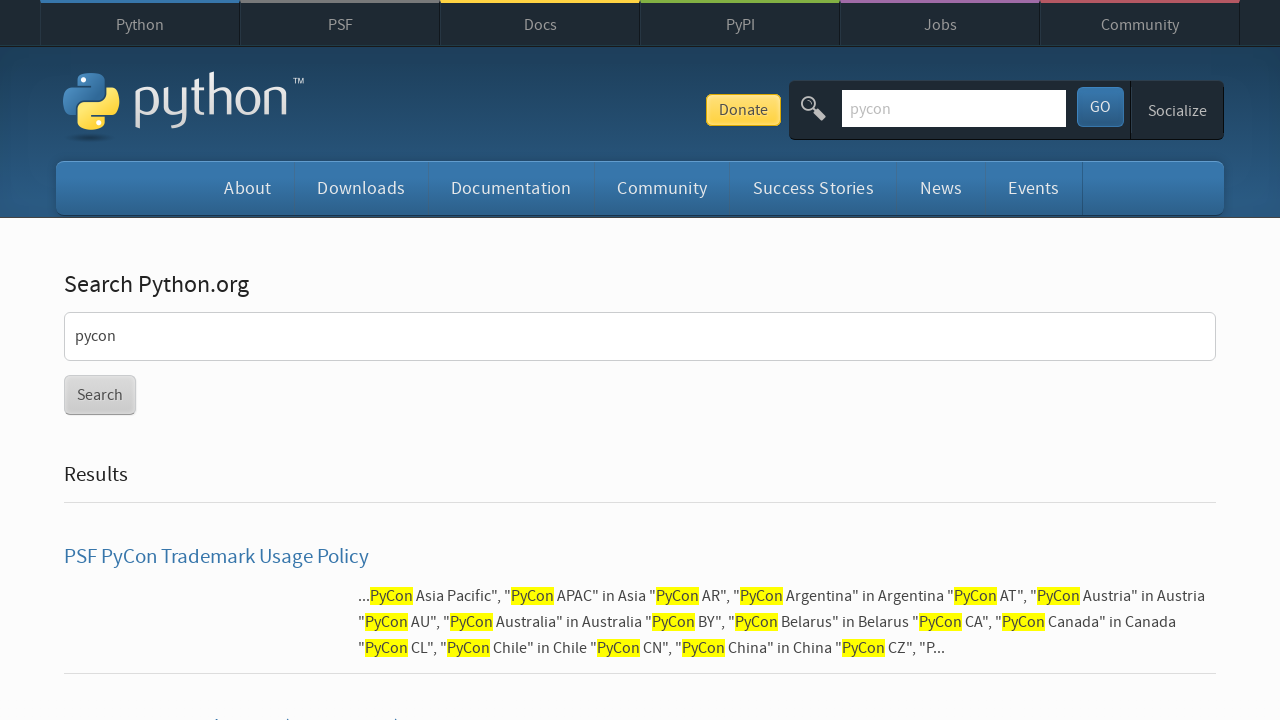

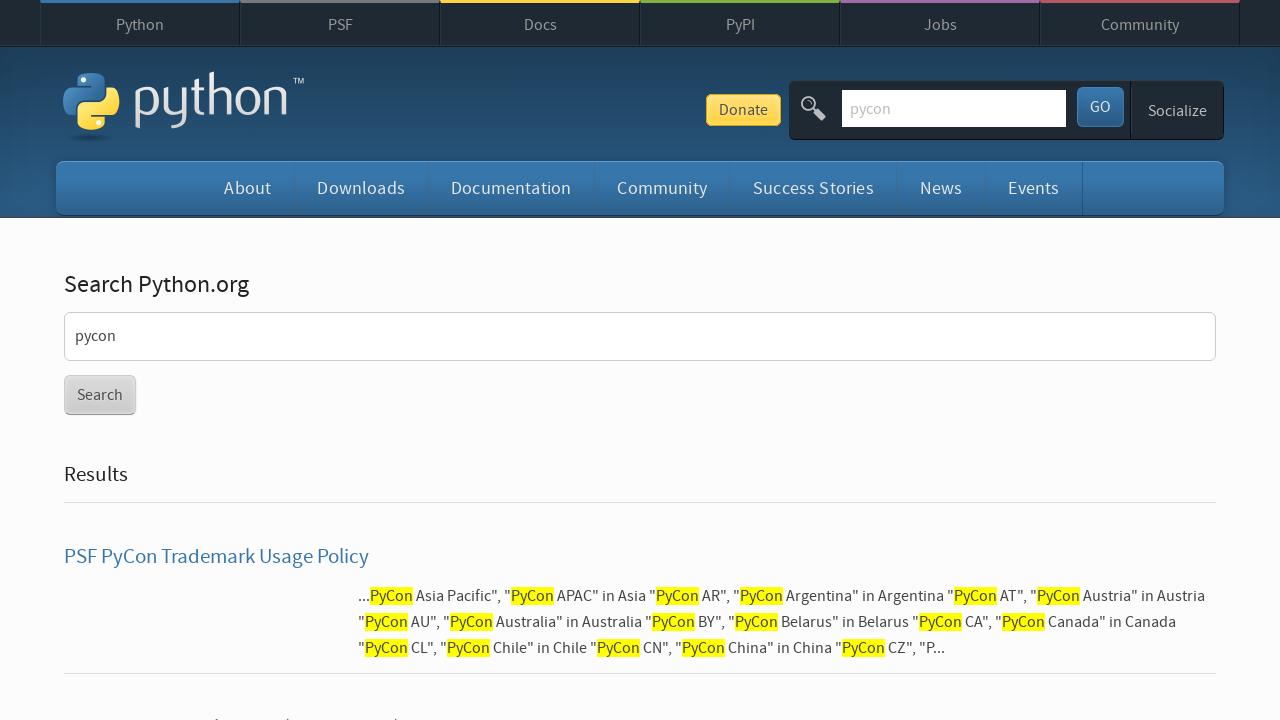